Tests a text box form by filling in full name, email, current address, and permanent address fields, then submitting the form and validating the results are displayed.

Starting URL: https://demoqa.com/text-box

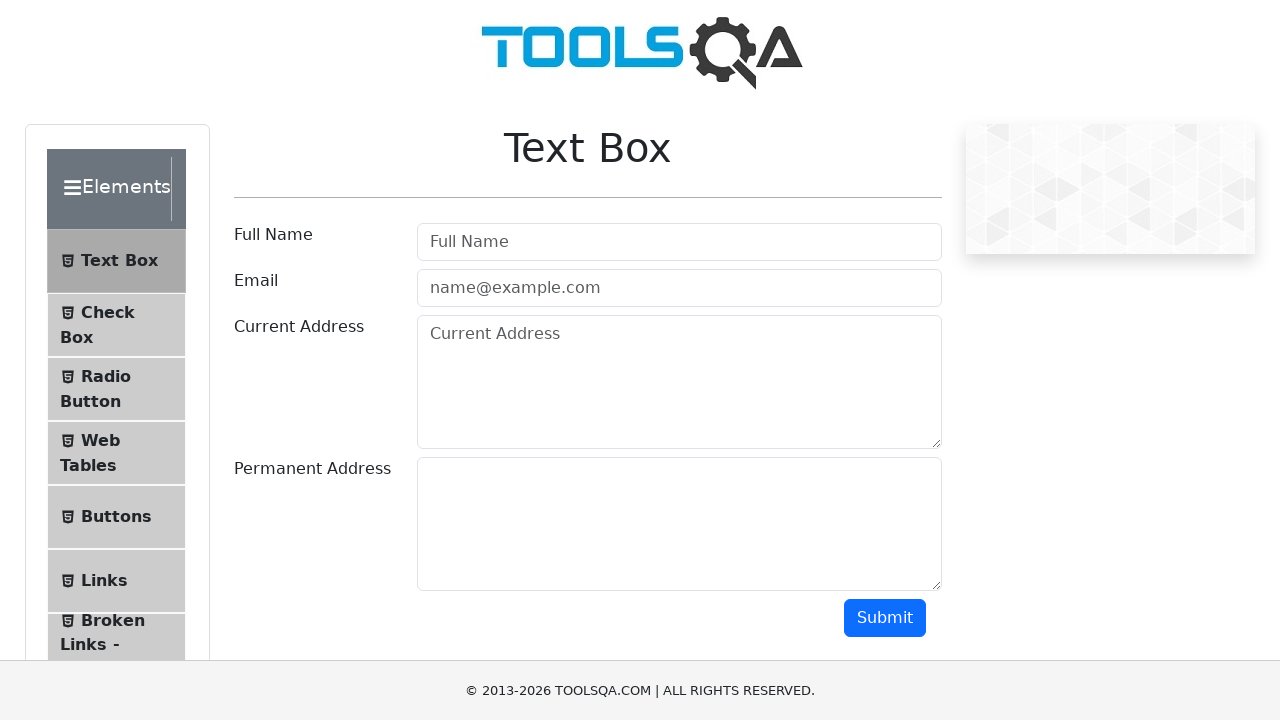

Filled full name field with 'john doe' on #userName
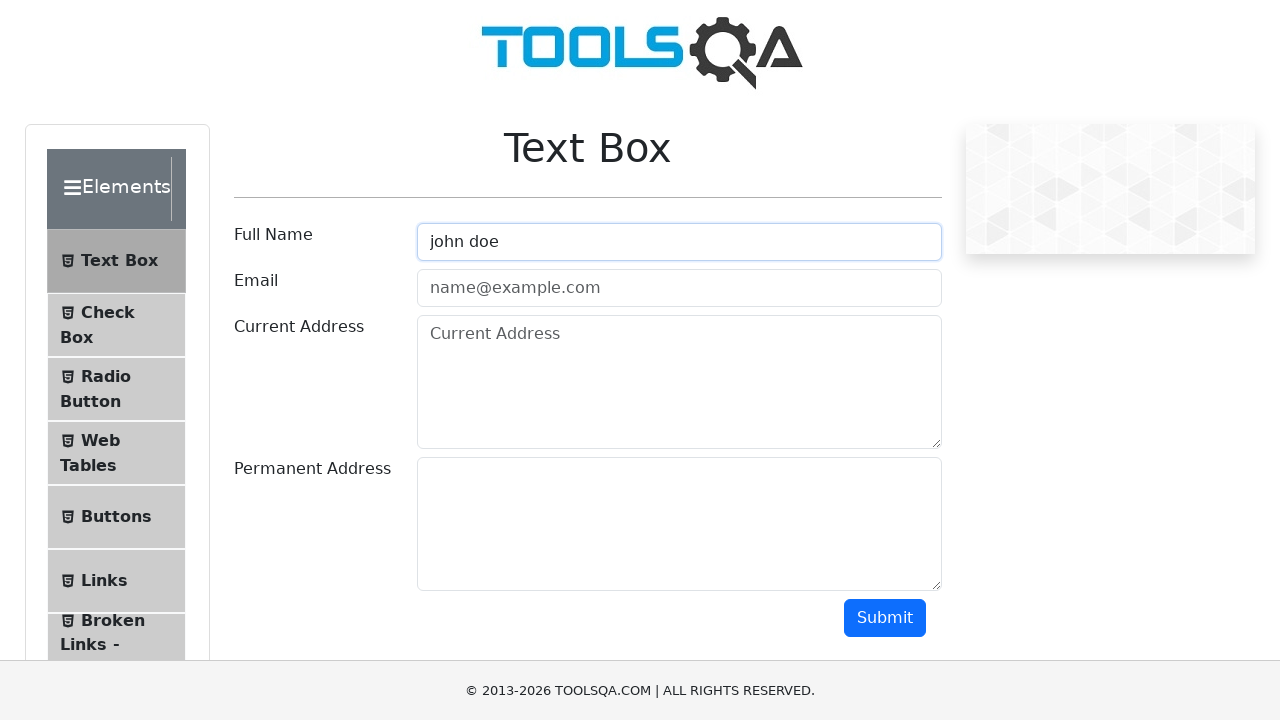

Filled email field with 'mail@mail.com' on #userEmail
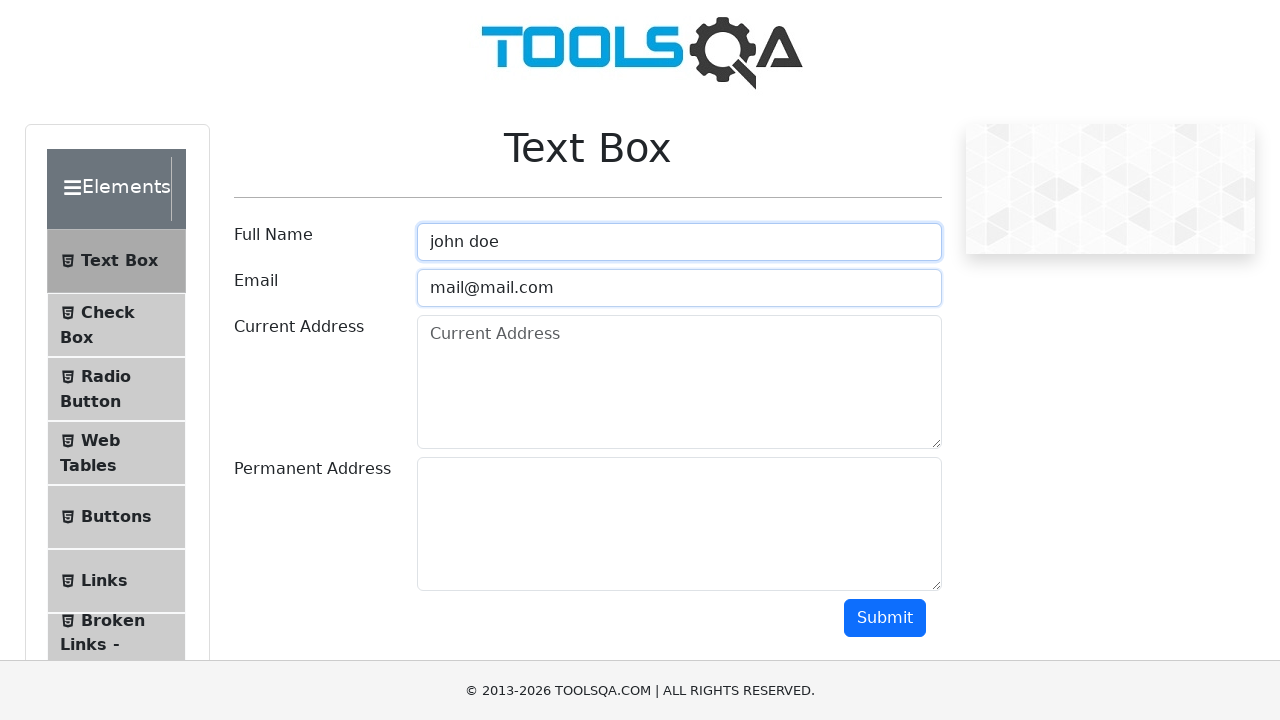

Filled current address field with 'address 1' on #currentAddress
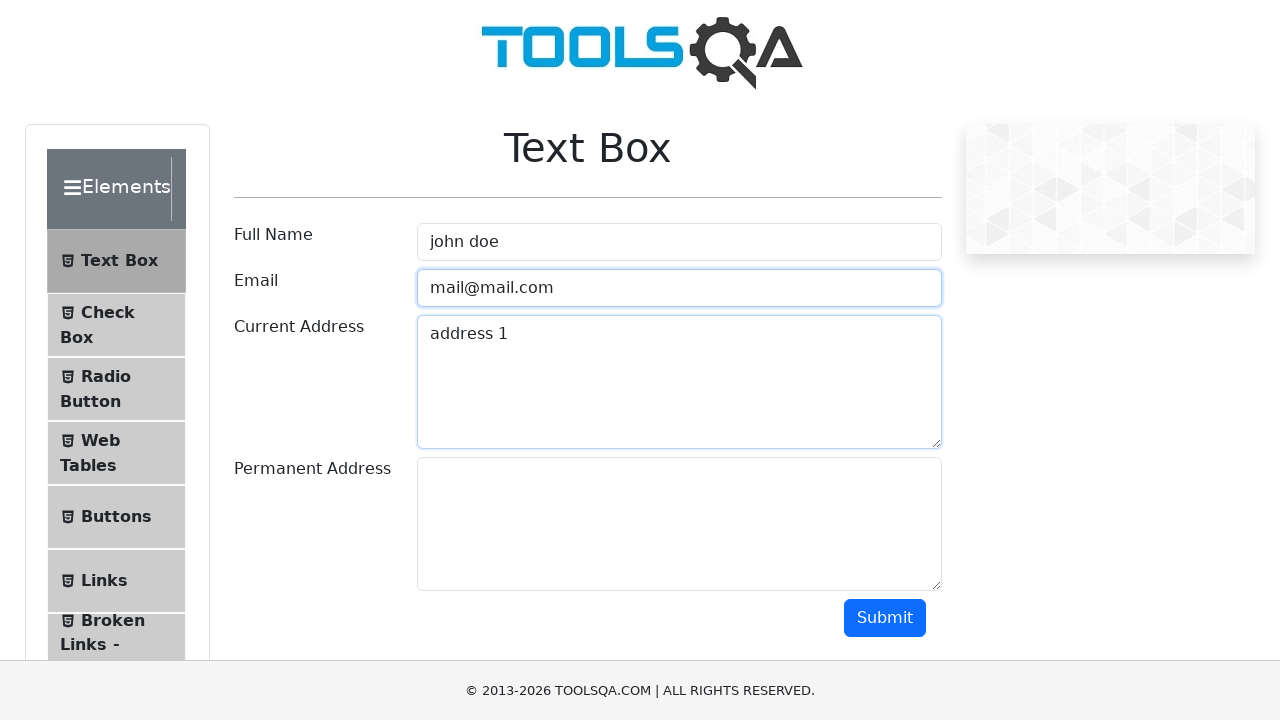

Filled permanent address field with 'address 2' on #permanentAddress
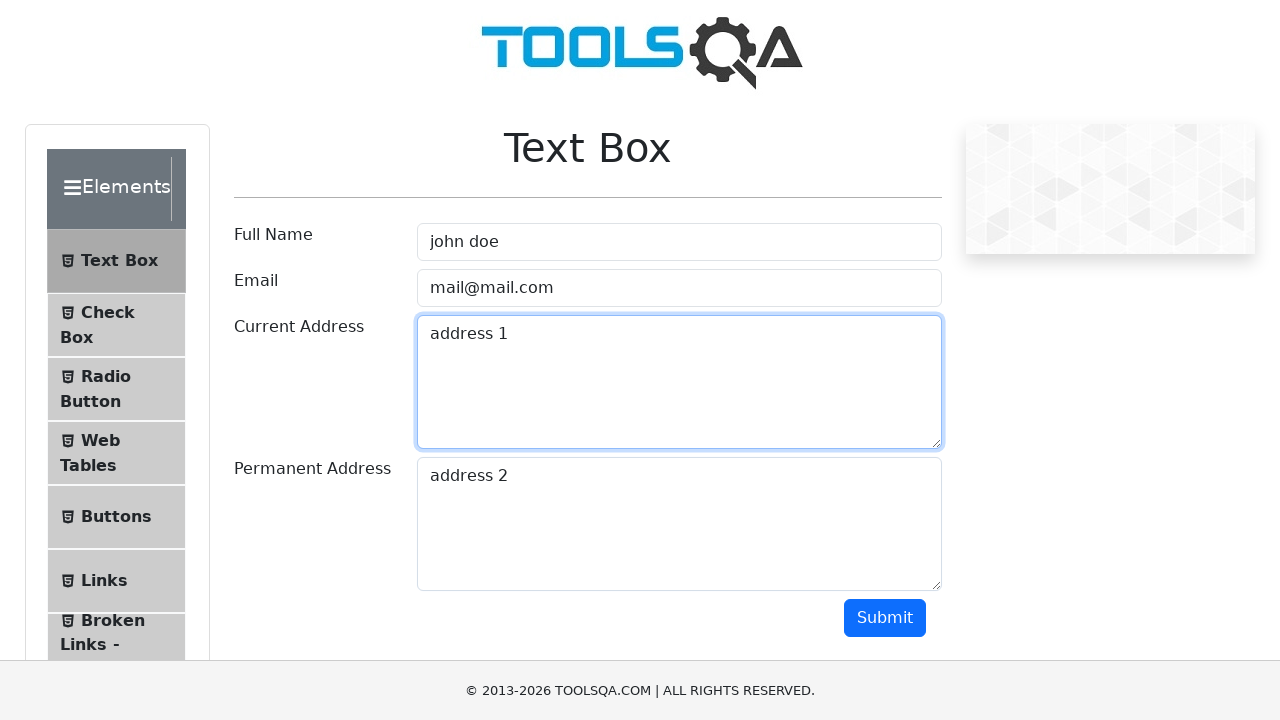

Clicked submit button to submit the form at (885, 618) on #submit
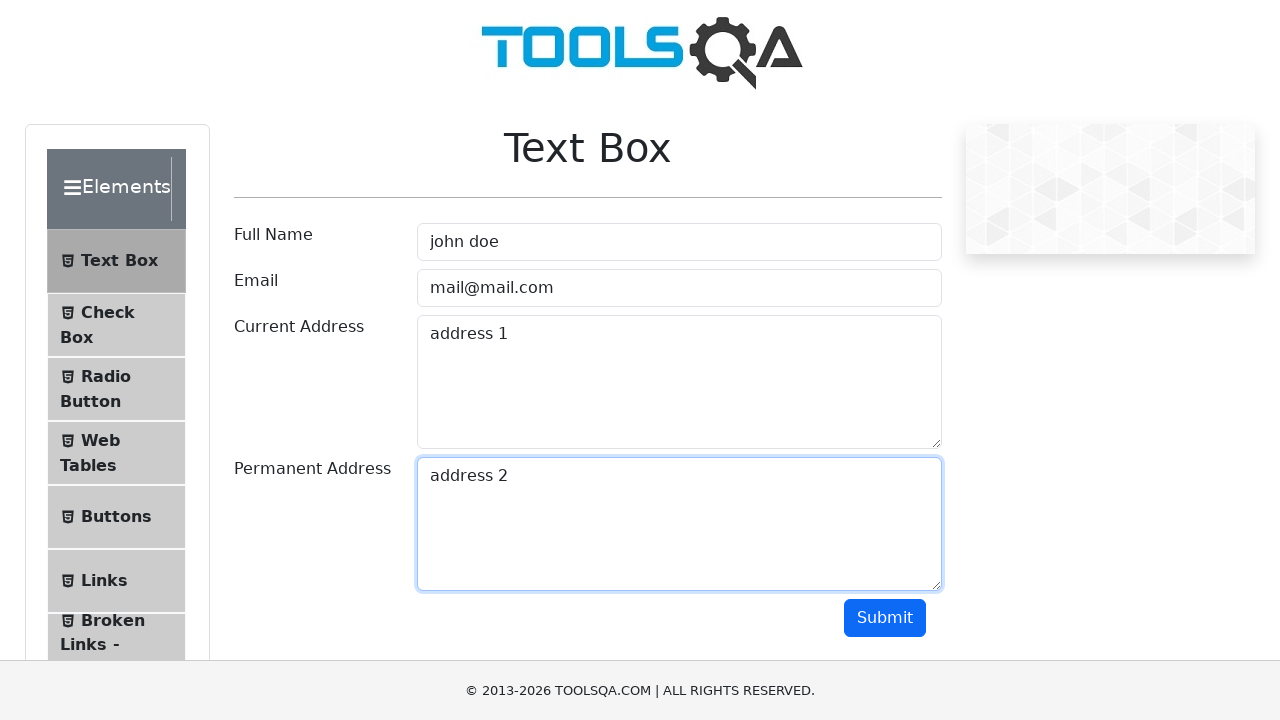

Output section with results loaded and validated
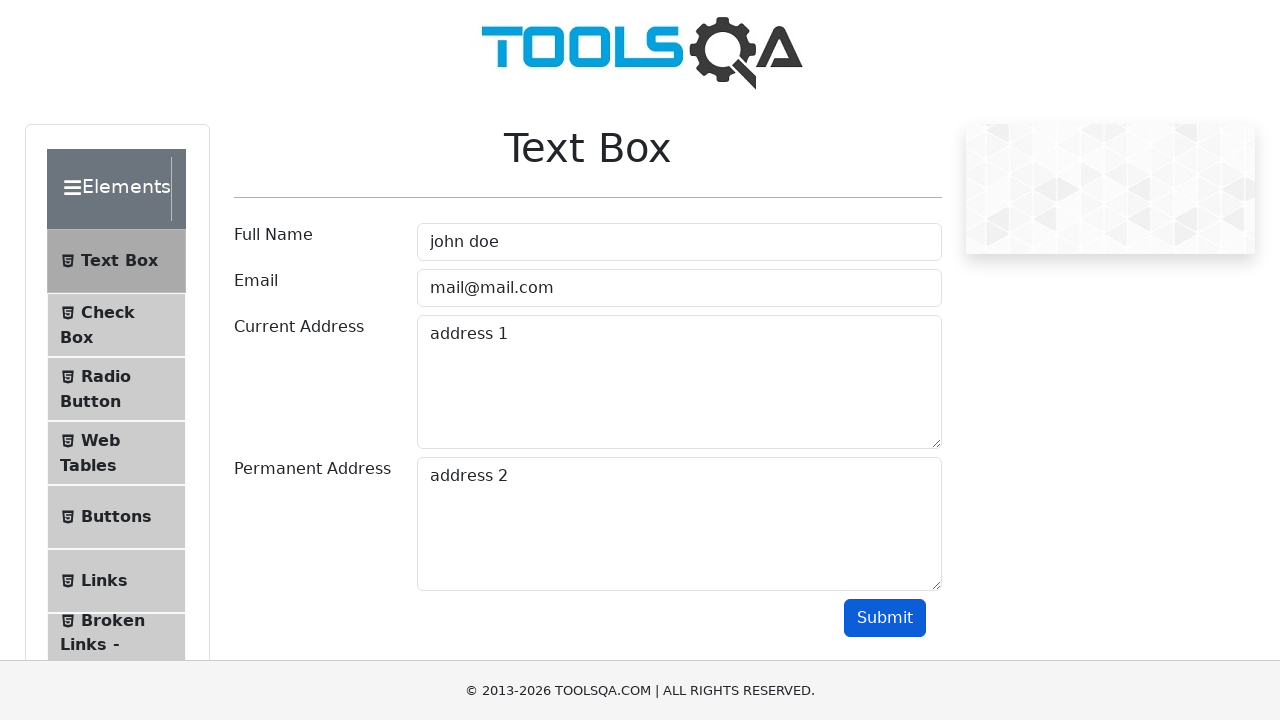

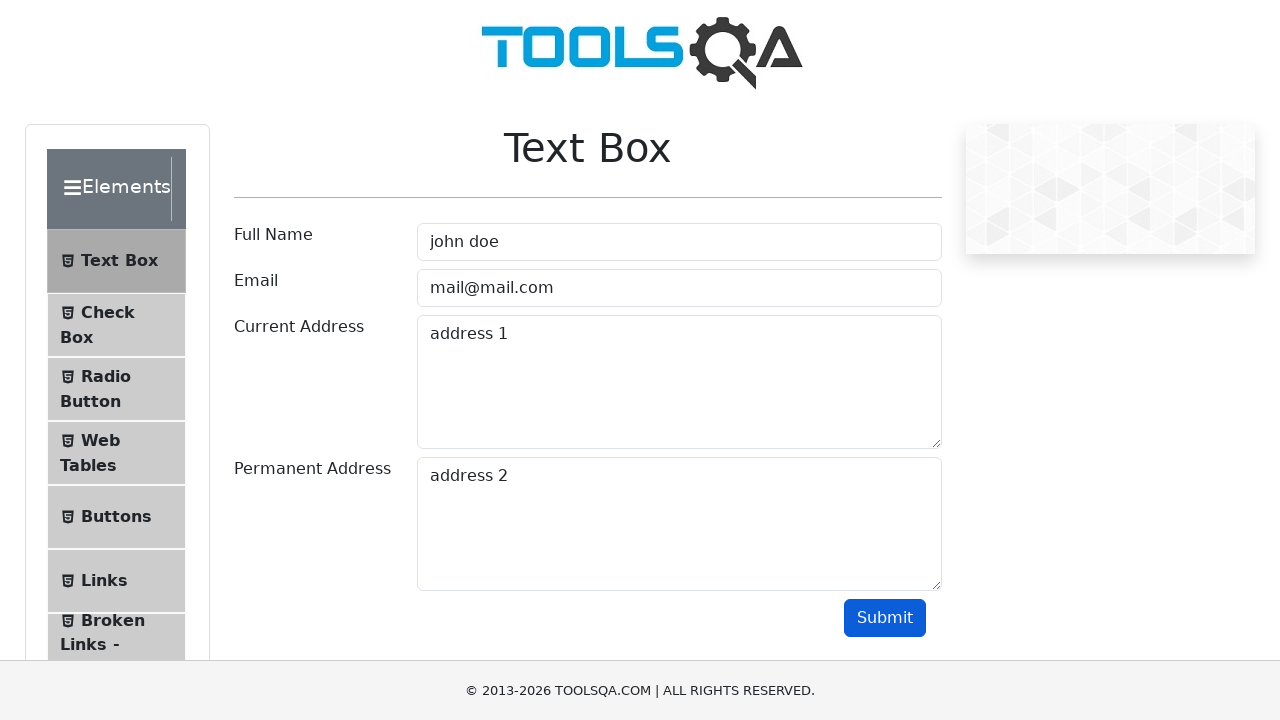